Tests web table interaction by iterating through table rows to find a specific value ("Chatterjee") and clicking the checkbox in that row

Starting URL: https://letcode.in/table

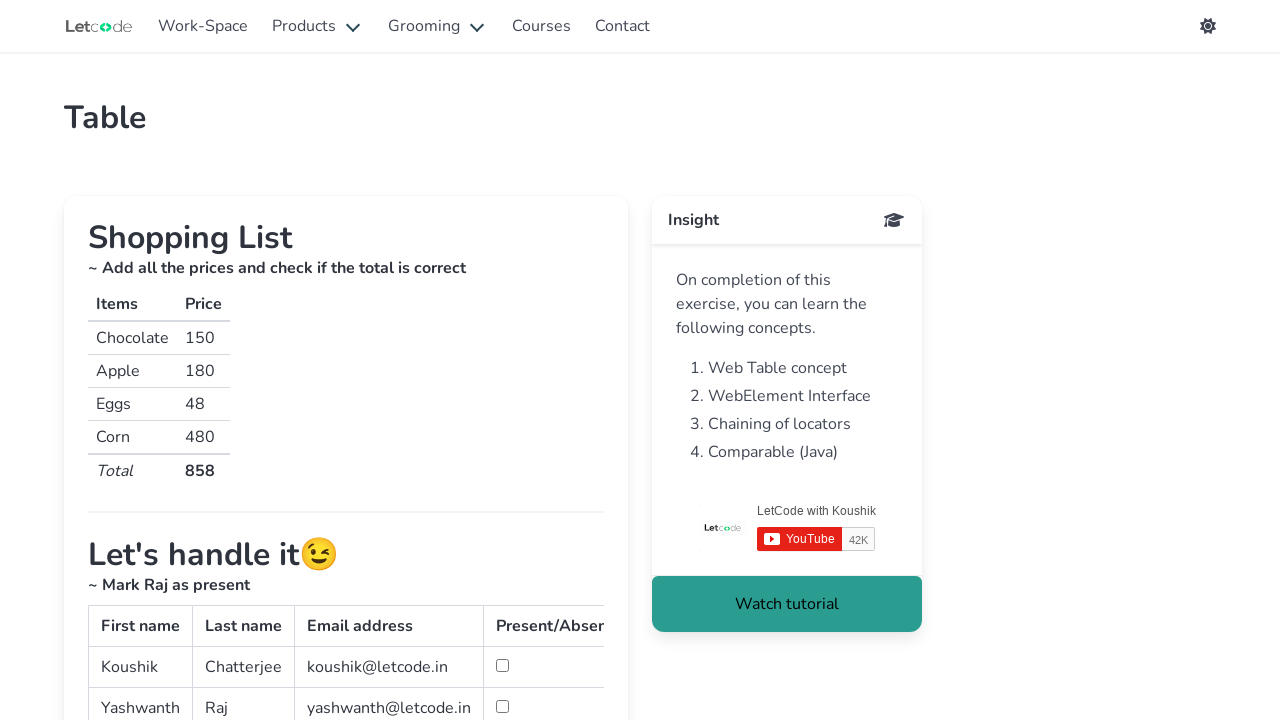

Waited for table#simpletable>tbody to load
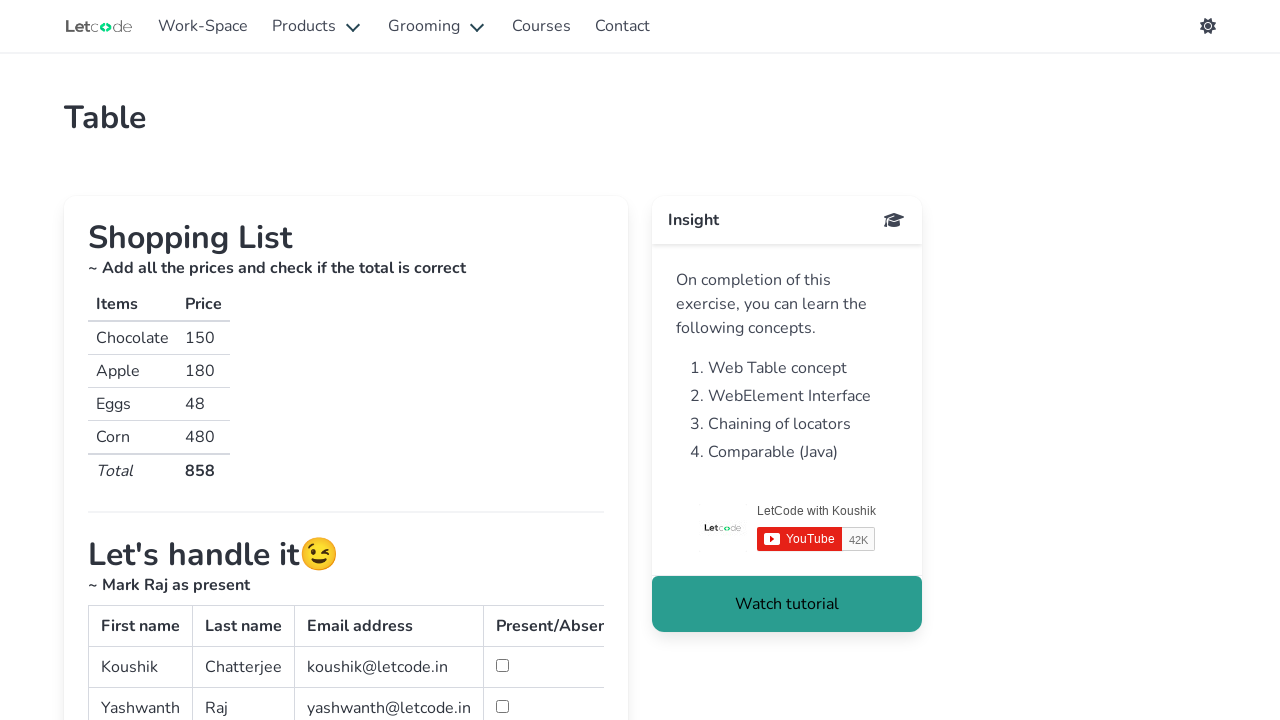

Retrieved all rows from the table
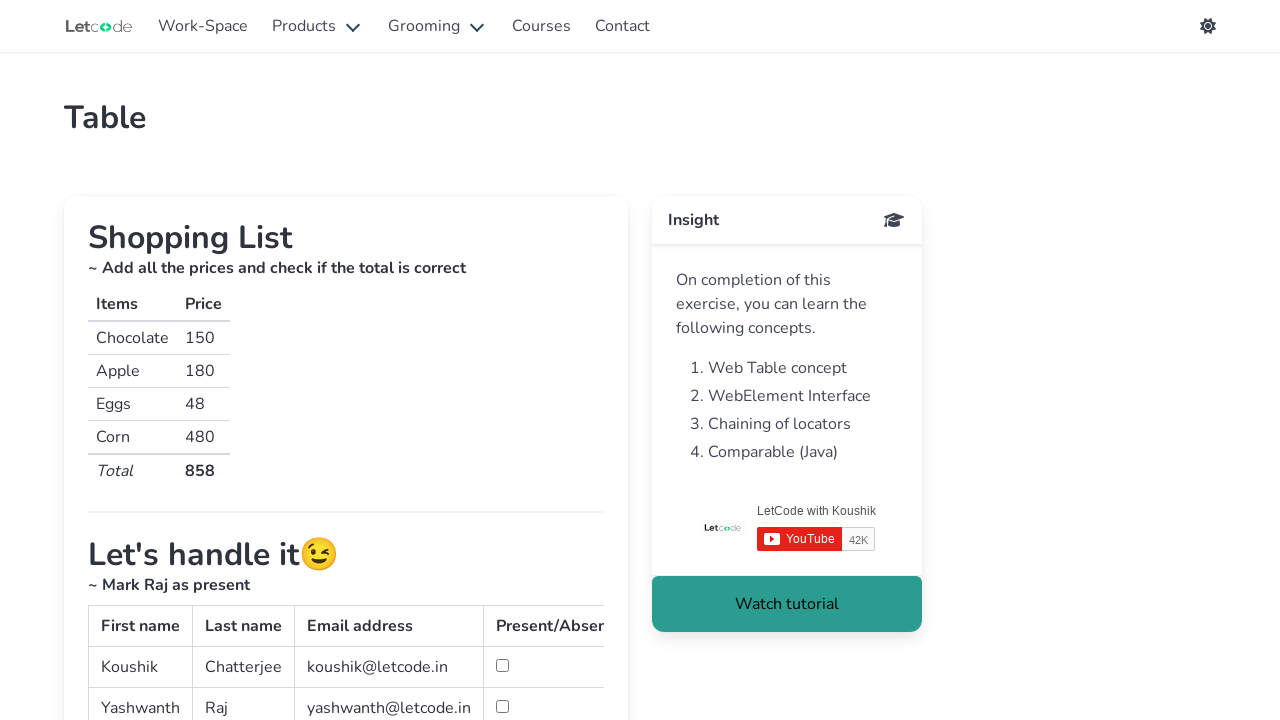

Retrieved all columns from current table row
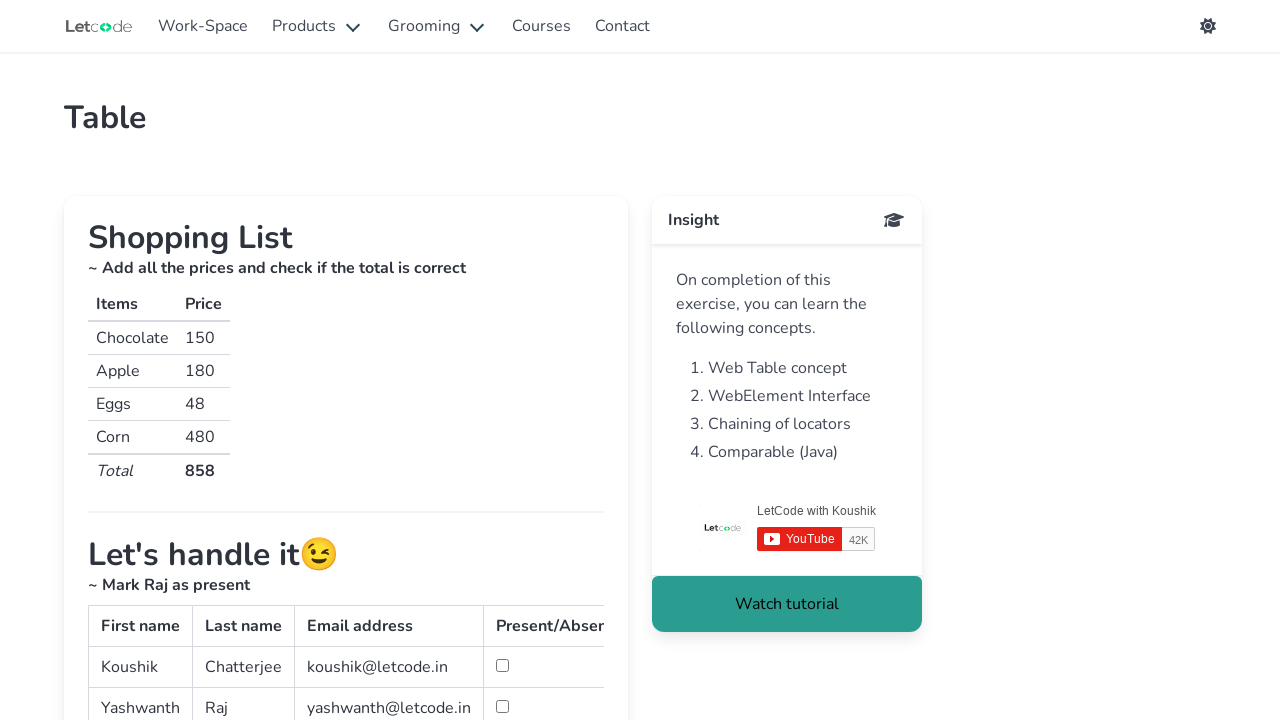

Extracted text from second column: 'Chatterjee'
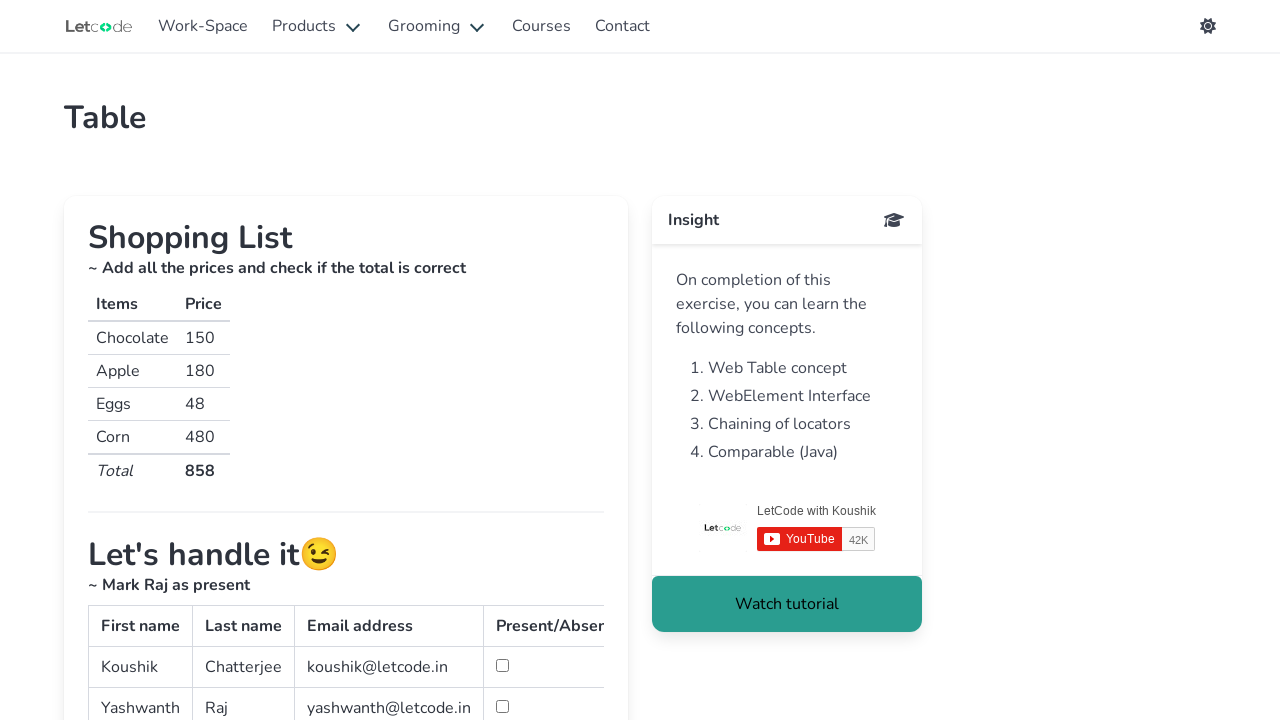

Found 'Chatterjee' in table row and clicked the checkbox in the 4th column at (502, 666) on table#simpletable>tbody tr >> nth=0 >> td >> nth=3 >> input
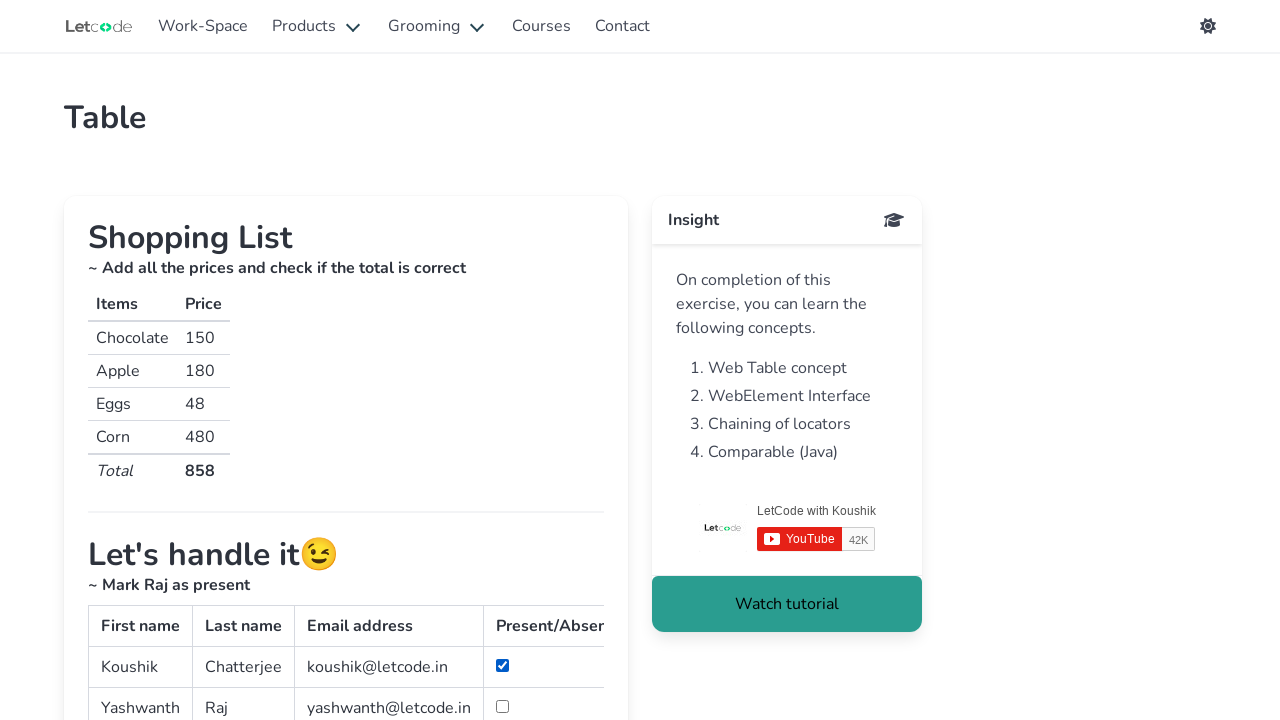

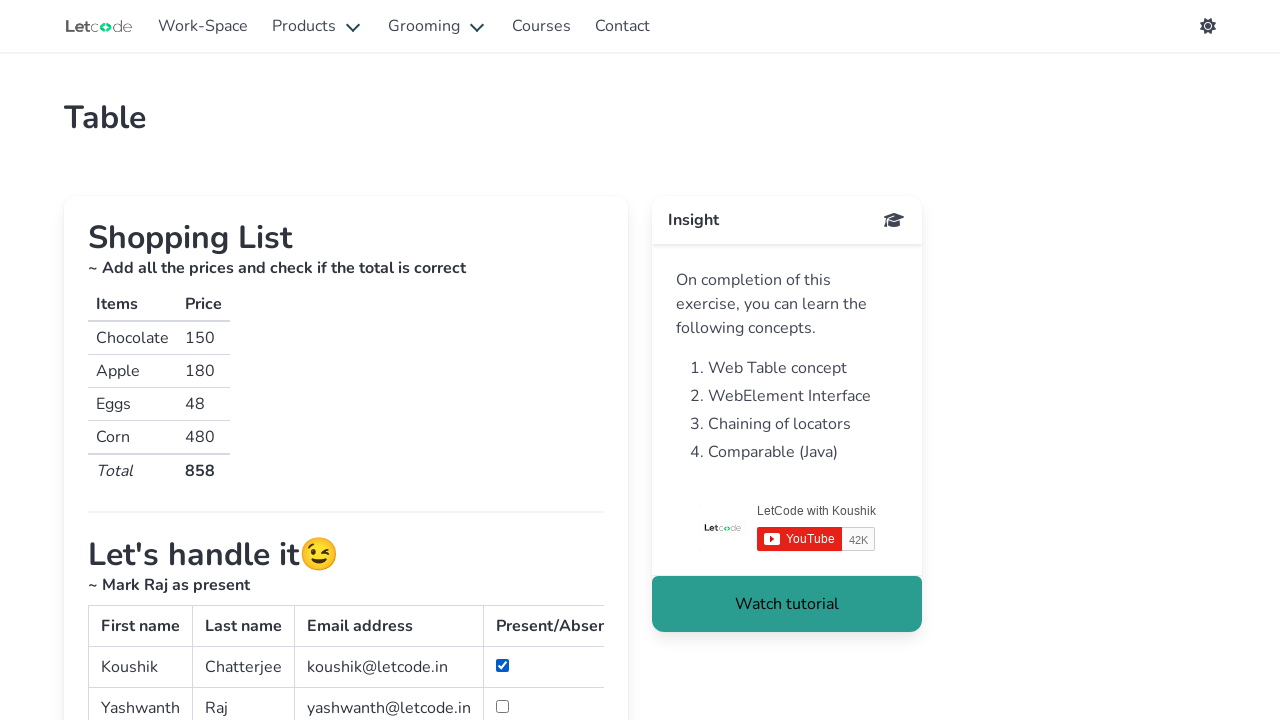